Tests the forgot password flow by clicking the forgot password link on a login page and verifying the reset password button text is displayed correctly.

Starting URL: https://login1.nextbasecrm.com/

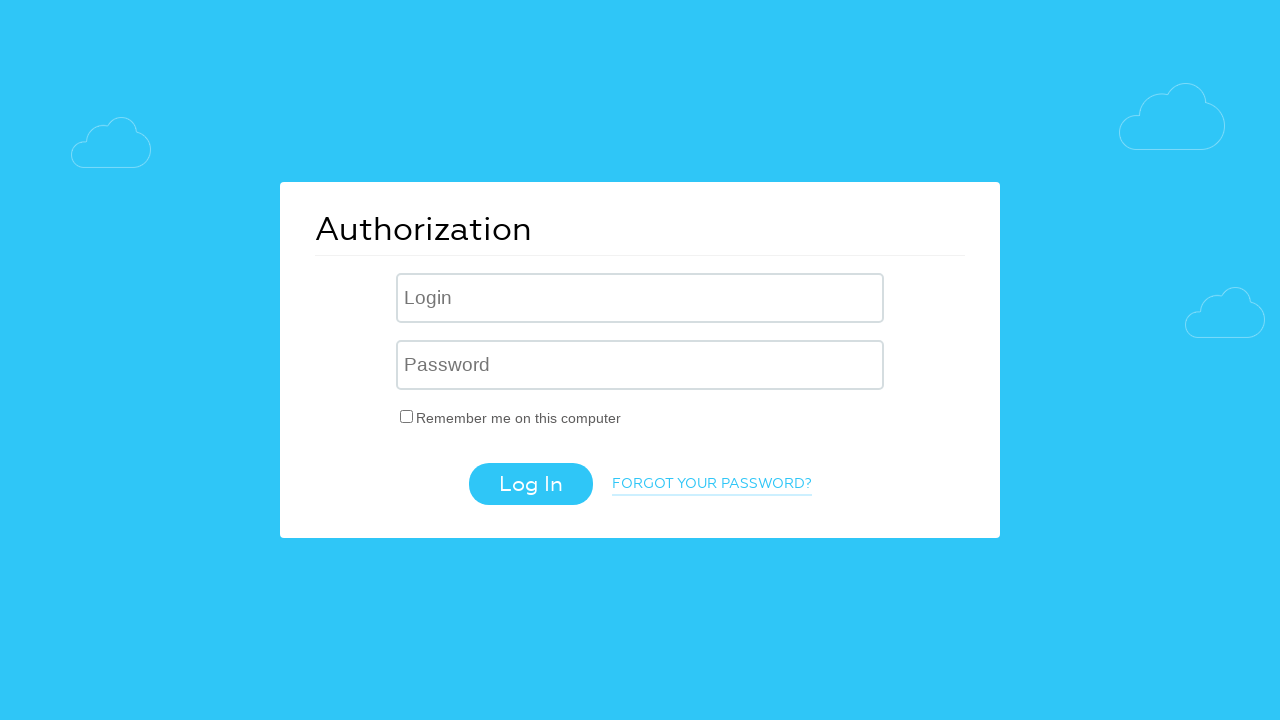

Clicked on the forgot password link at (712, 485) on a.login-link-forgot-pass
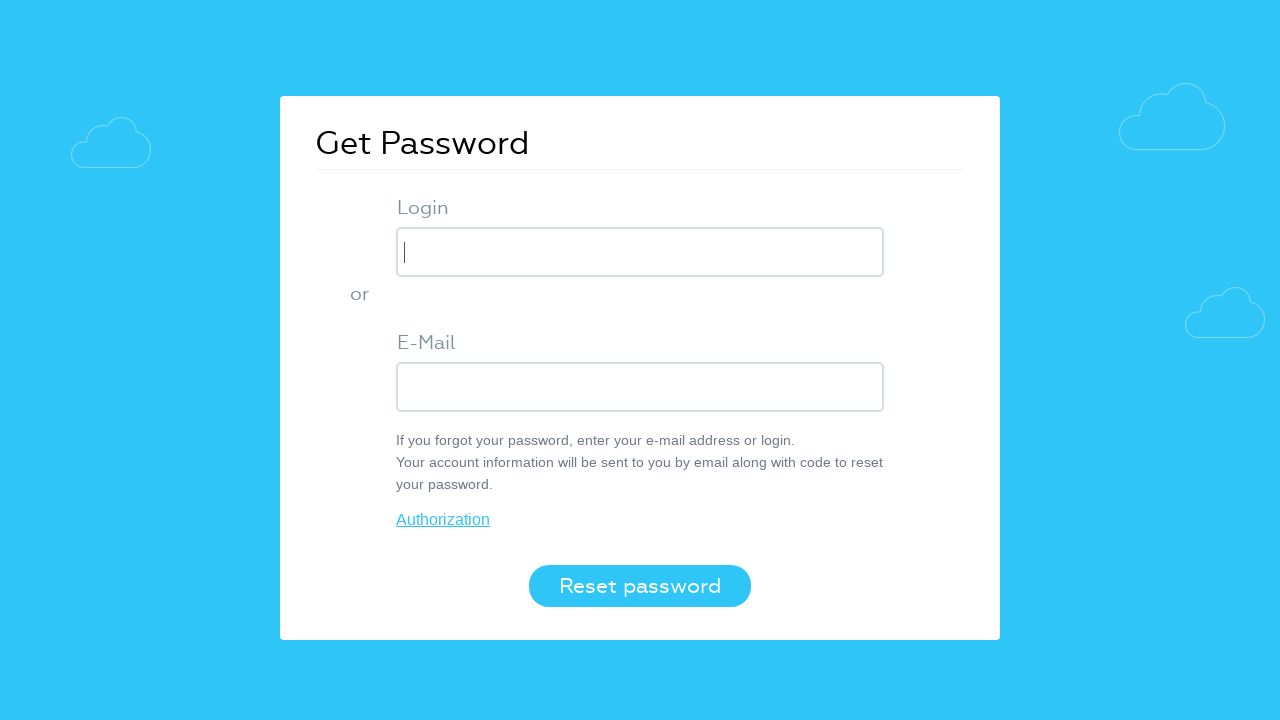

Reset password button became visible
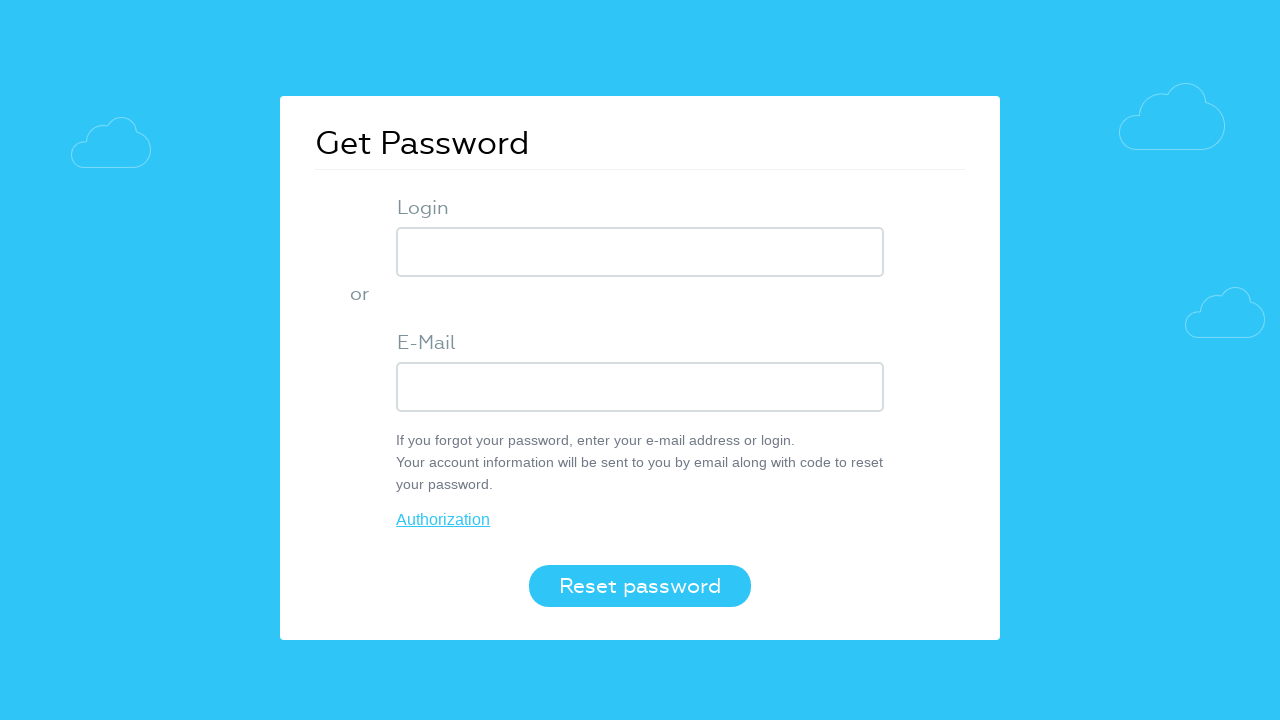

Located the reset password button
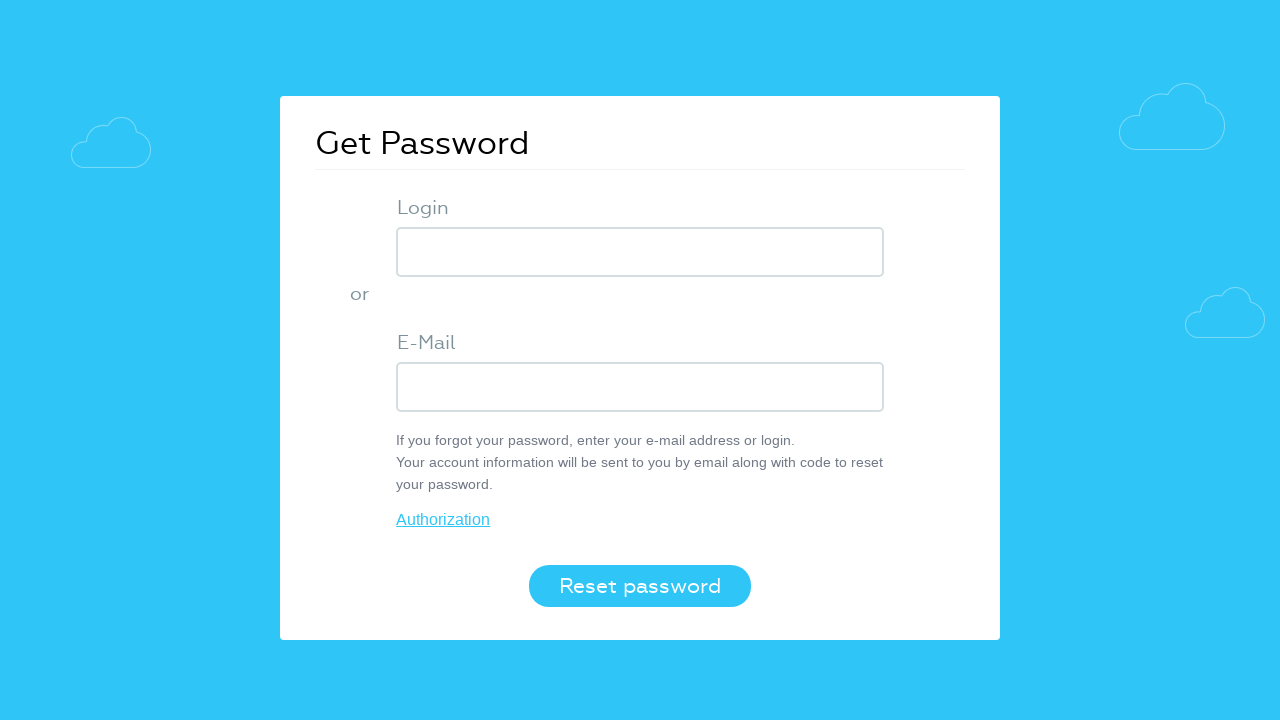

Retrieved reset password button value attribute: 'Reset password'
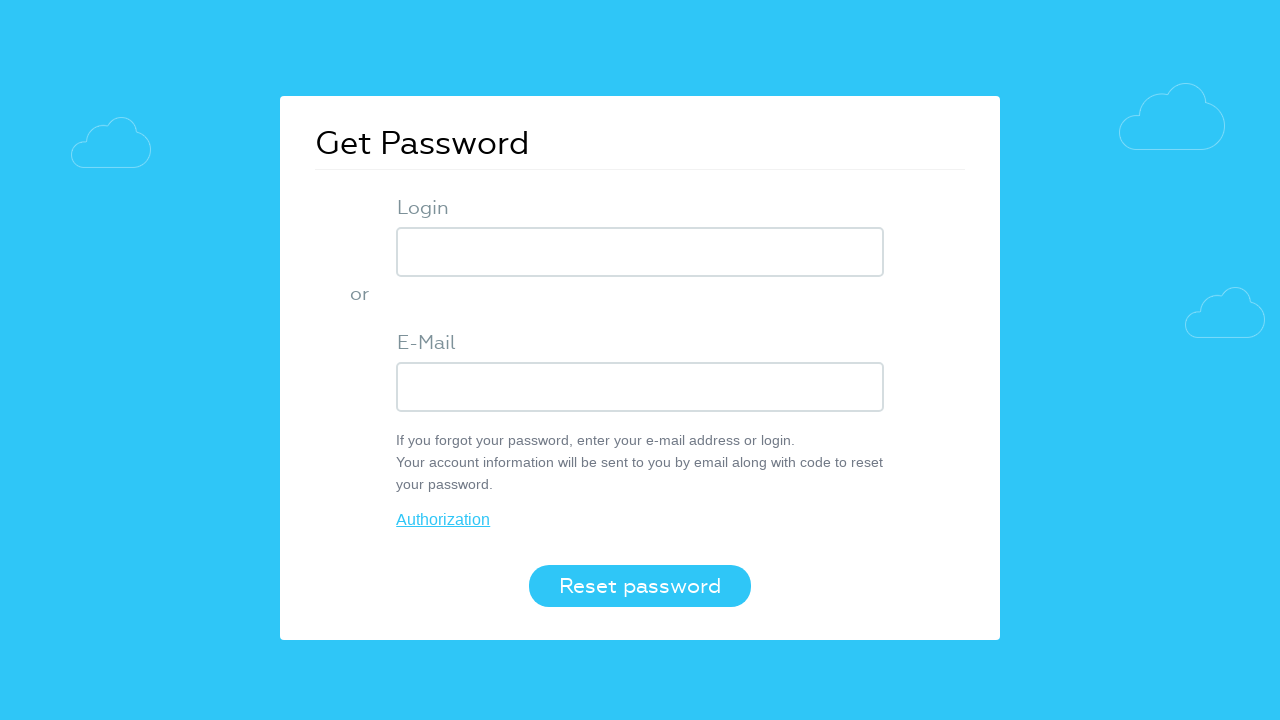

Verified reset password button text is correct: 'Reset password'
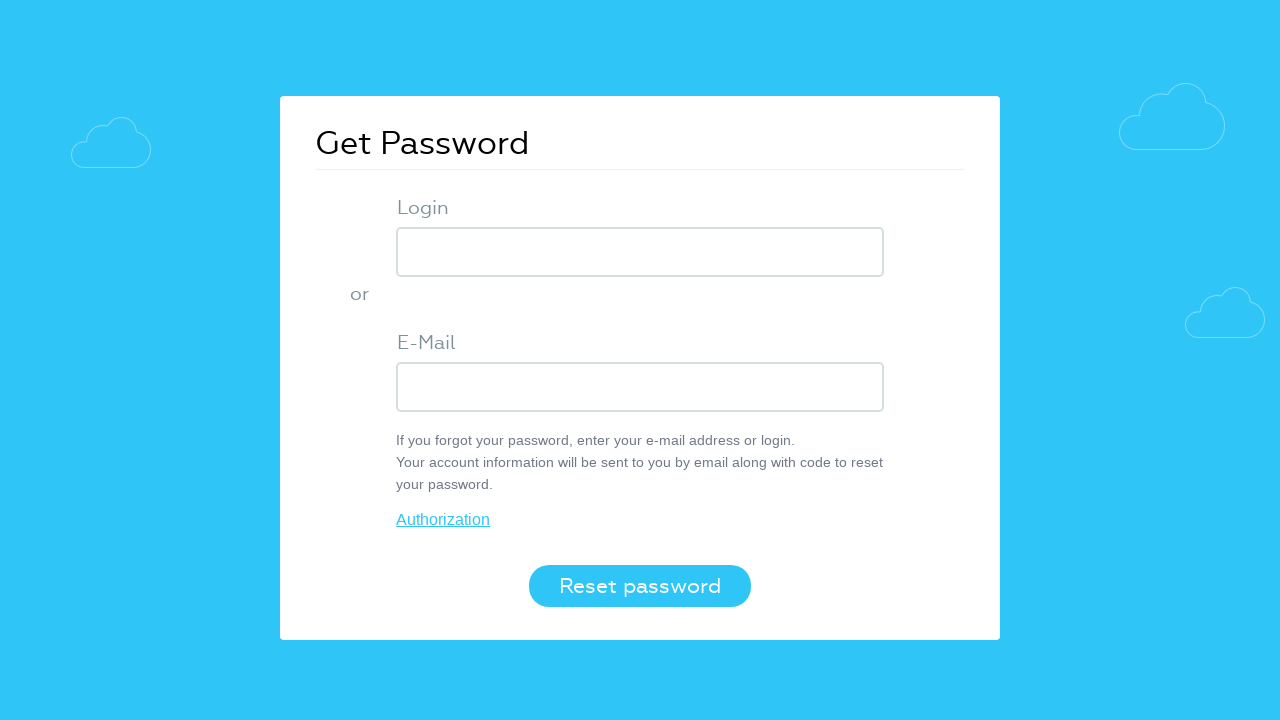

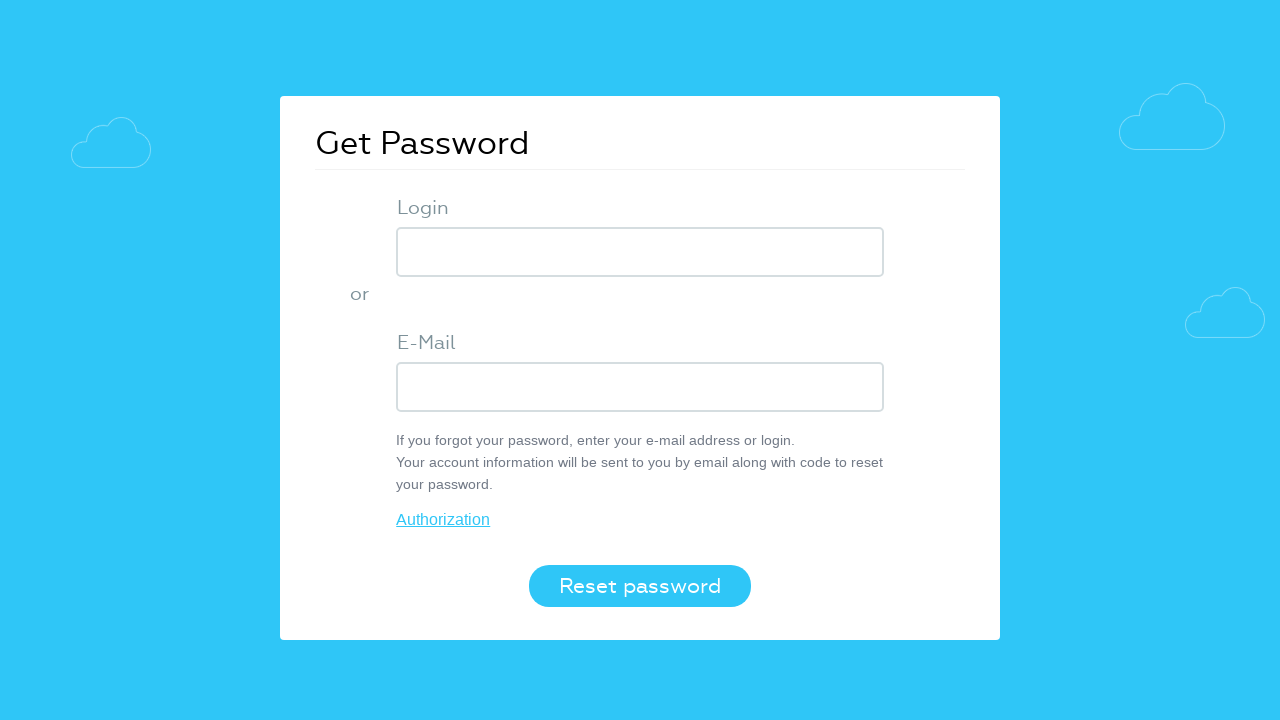